Tests file upload functionality on ilovepdf.com by clicking the upload button and uploading a PDF file for conversion.

Starting URL: https://www.ilovepdf.com/pdf_to_word

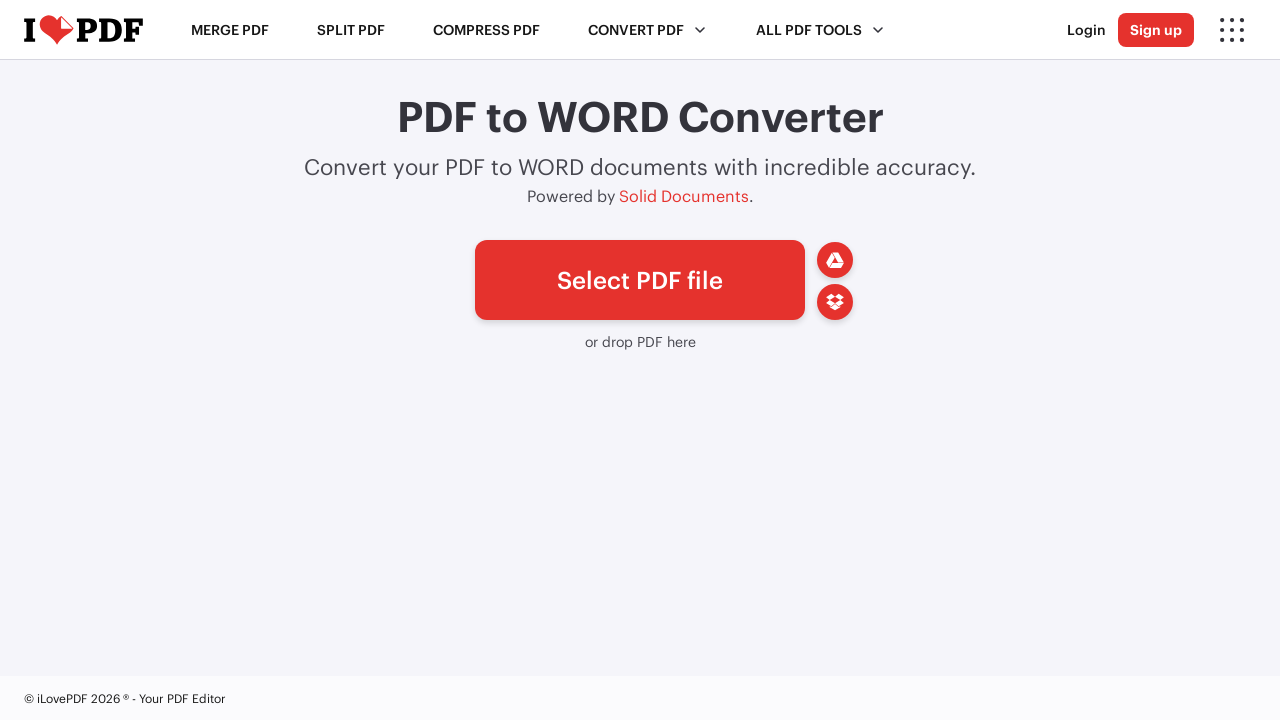

Created temporary test PDF file at /tmp/test_document.pdf
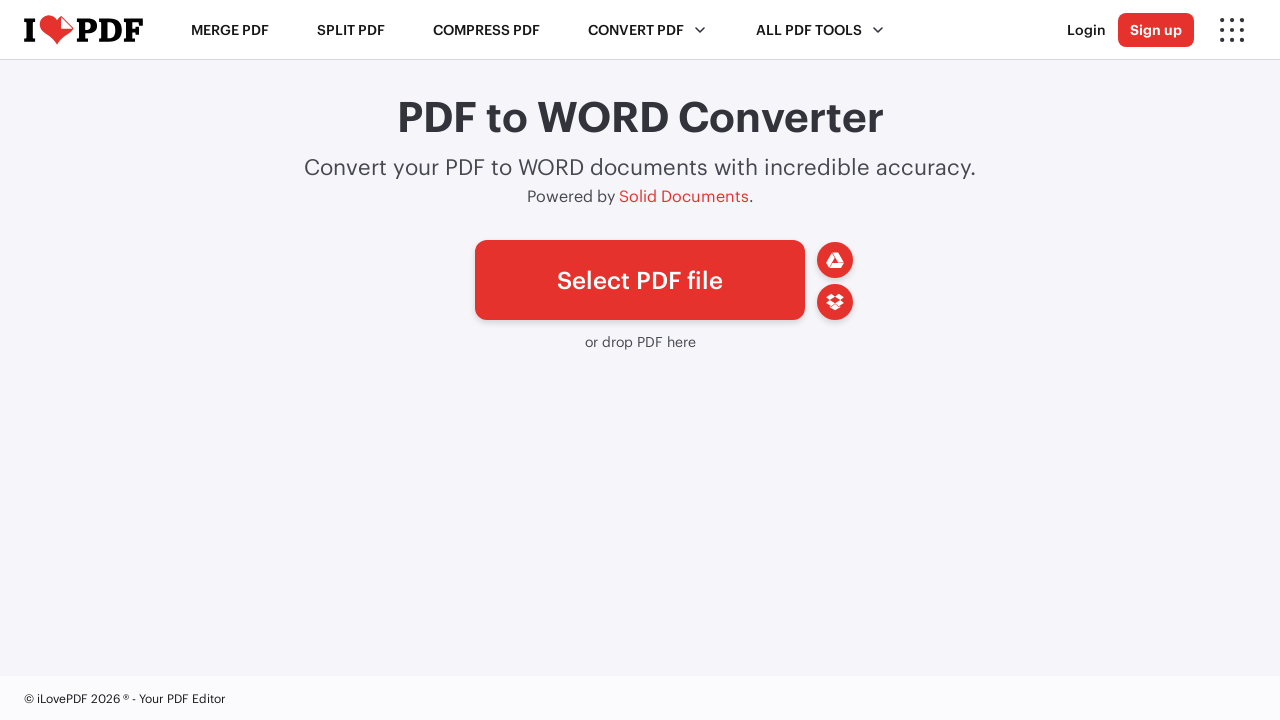

Upload picker element 'a#pickfiles' became visible
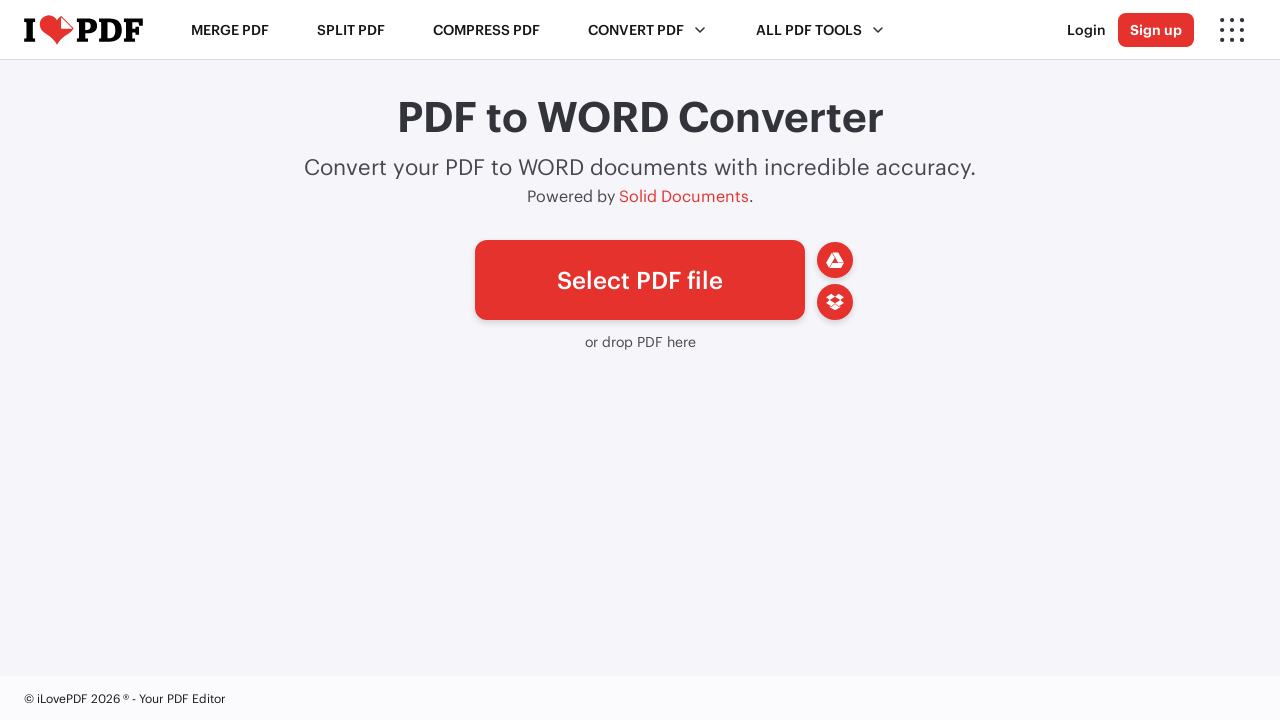

Clicked upload button to open file chooser at (640, 280) on a#pickfiles
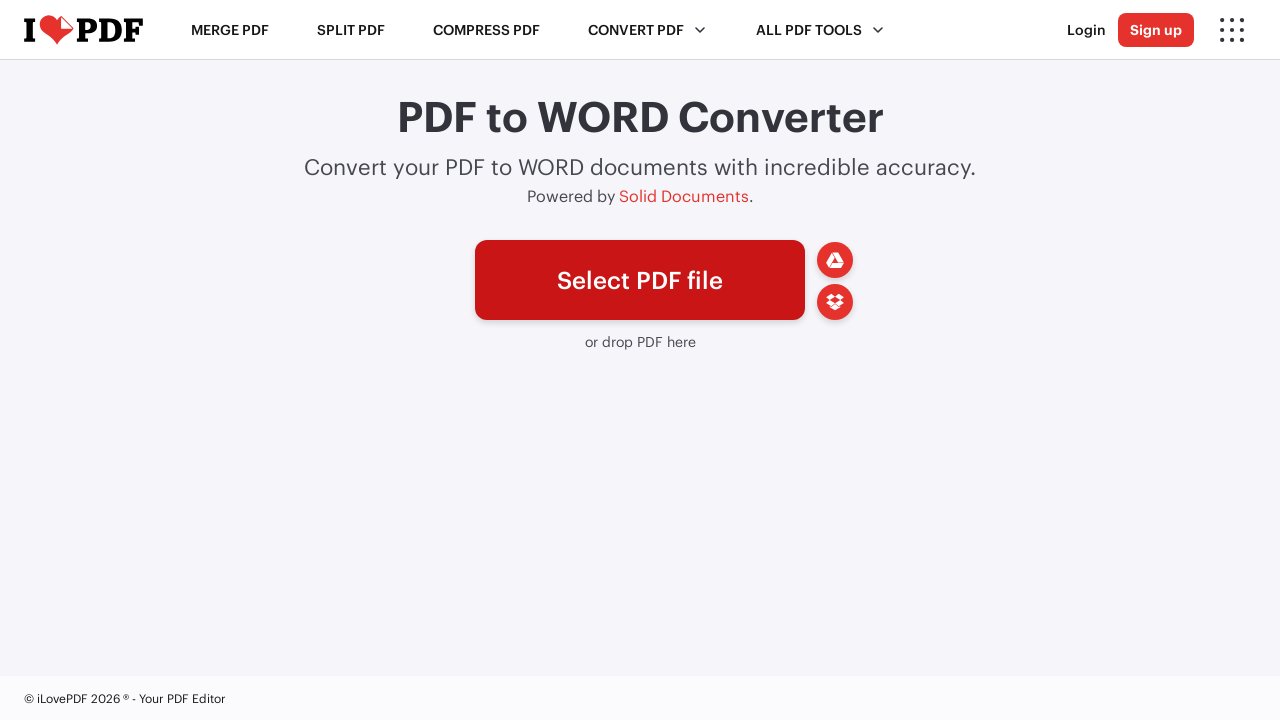

Selected test PDF file for upload
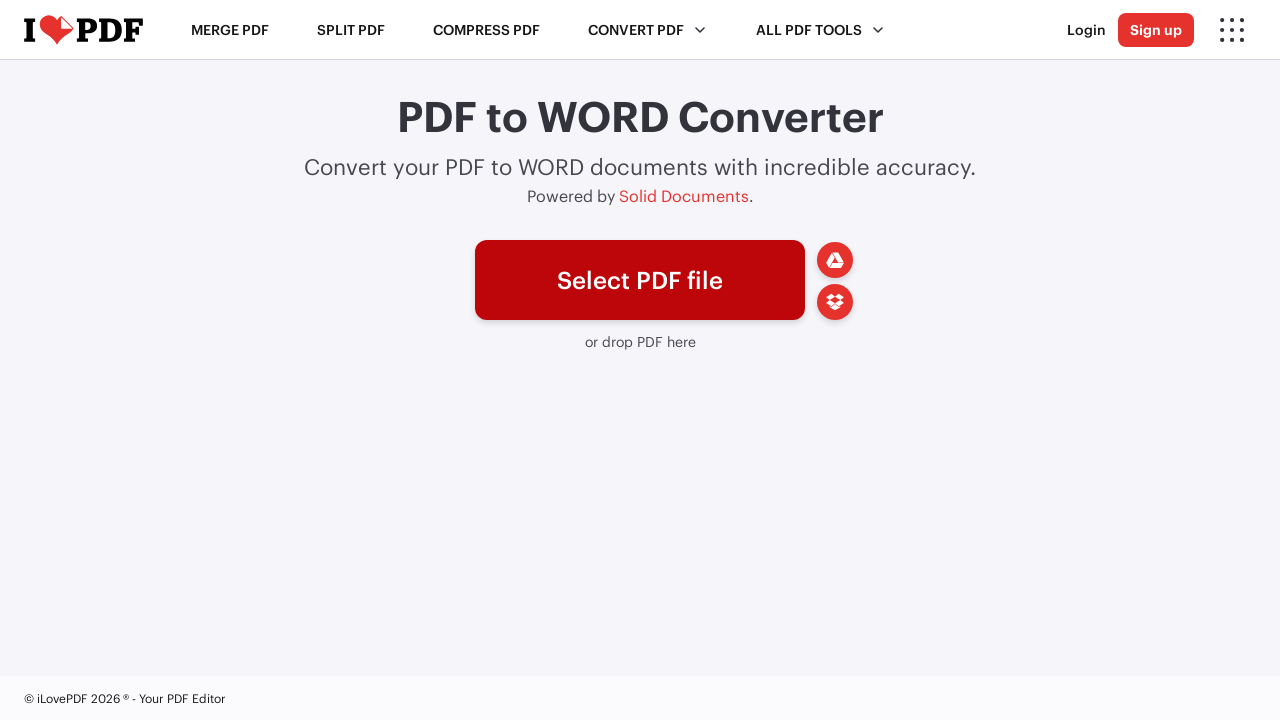

Upload completed and page reached network idle state
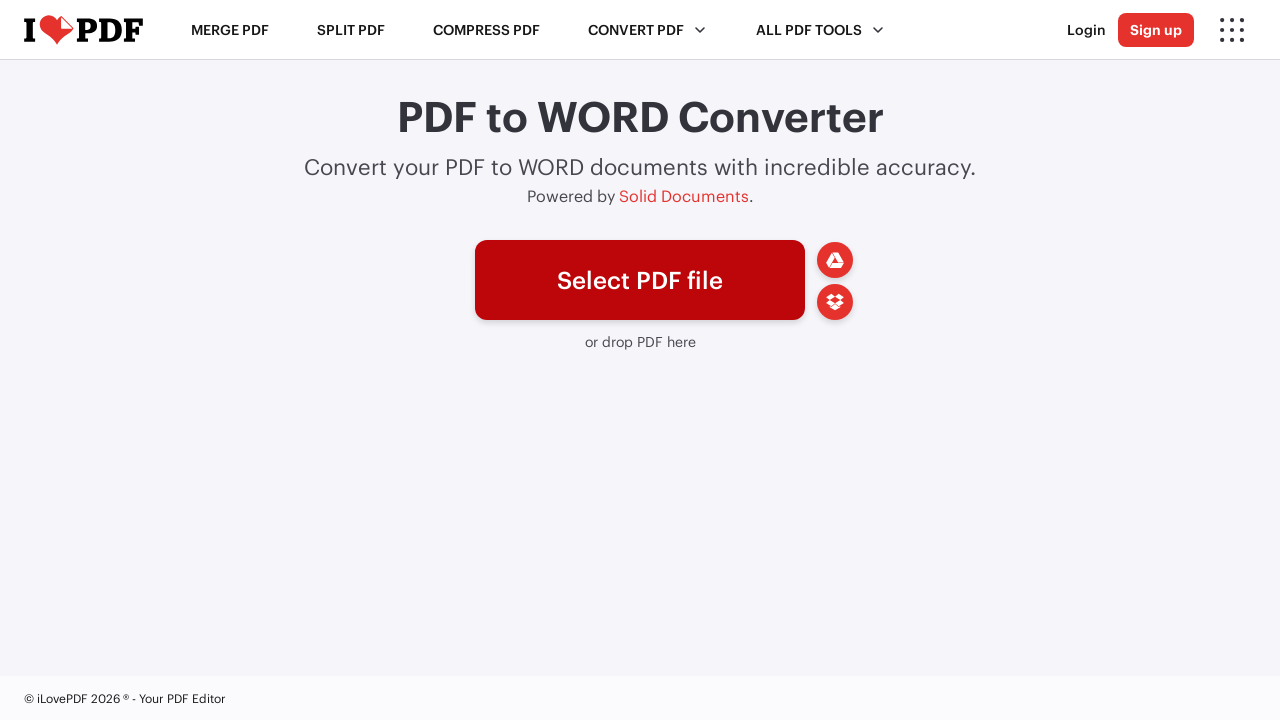

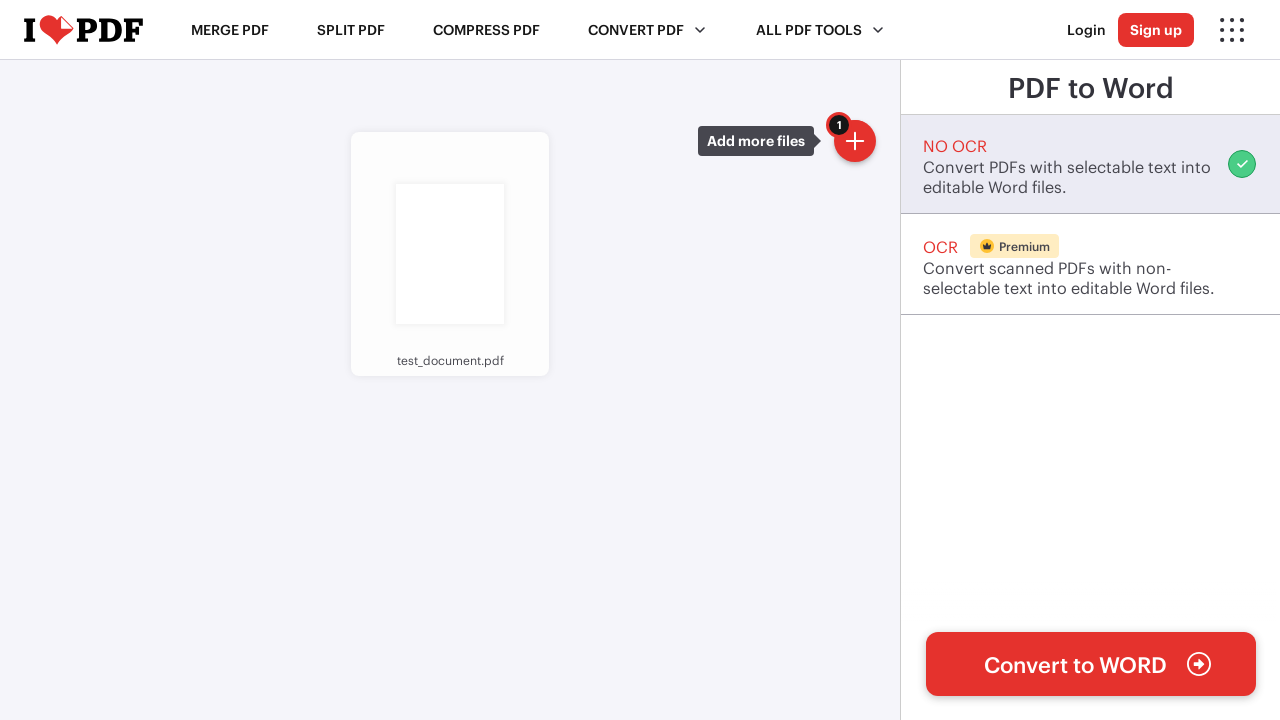